Tests right-click (context click) functionality by right-clicking a button and verifying the confirmation message appears

Starting URL: https://demoqa.com/buttons

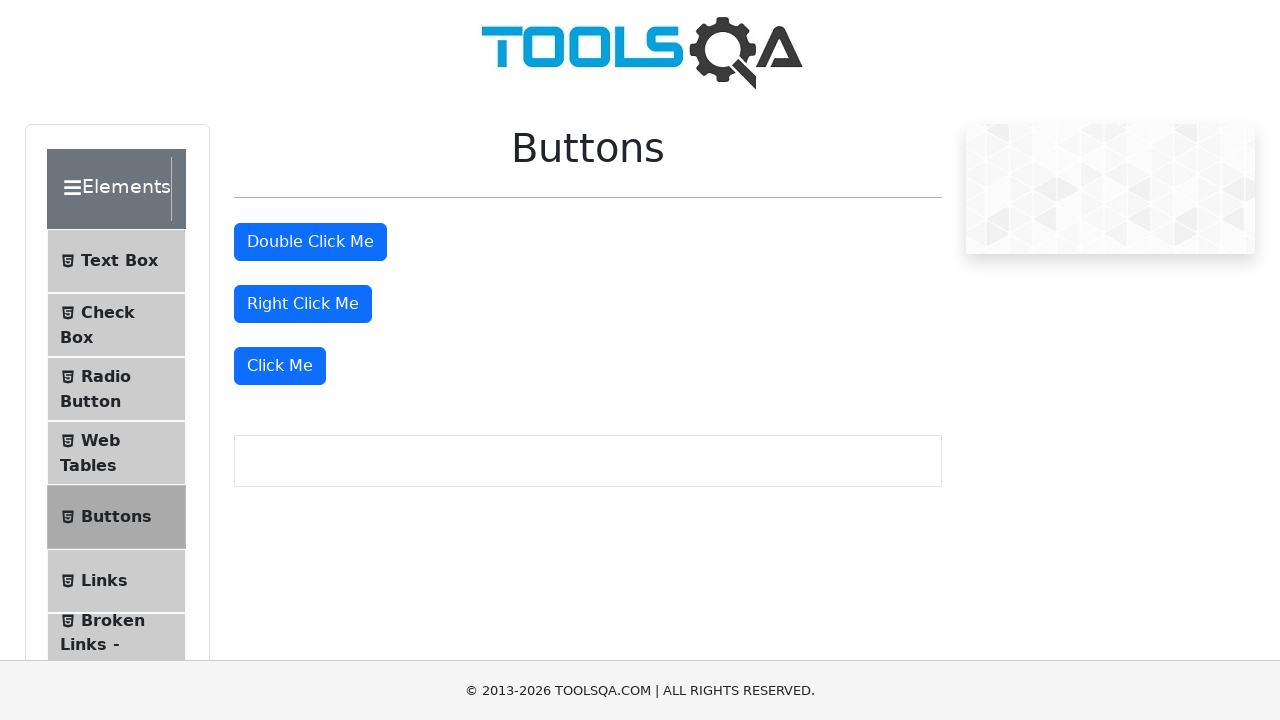

Right-clicked the 'Right Click Me' button at (303, 304) on #rightClickBtn
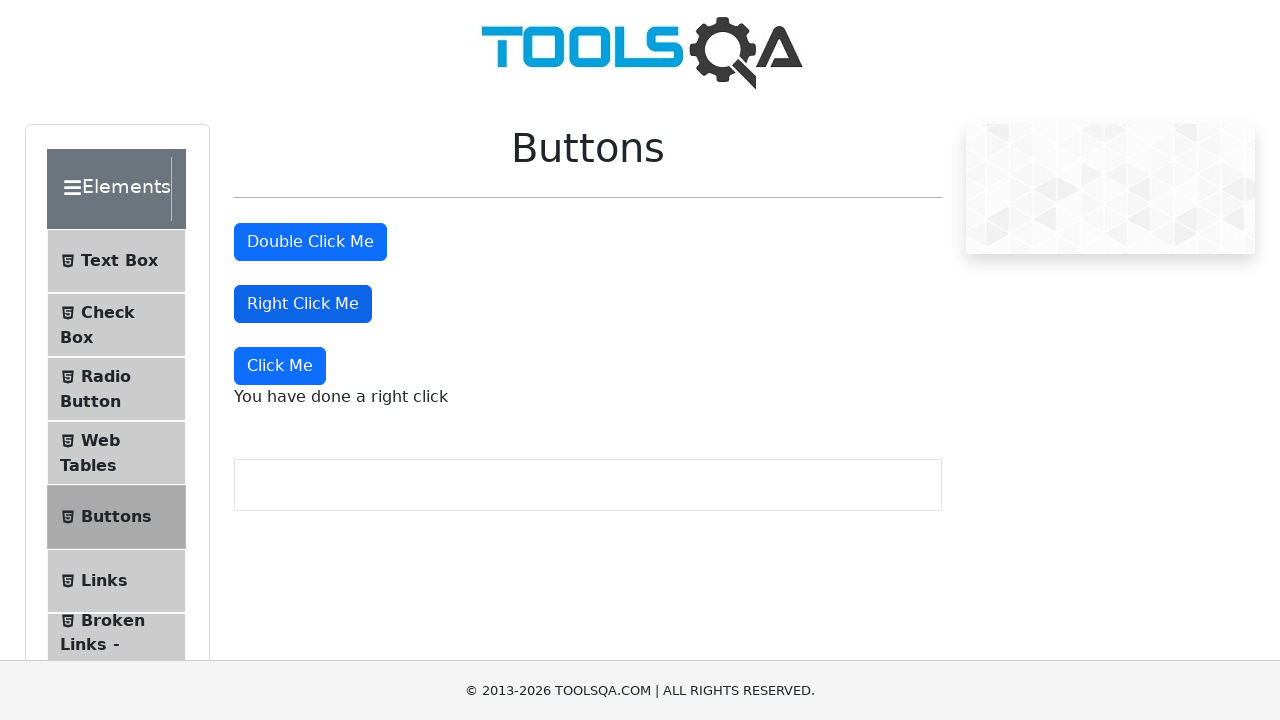

Right-click confirmation message appeared
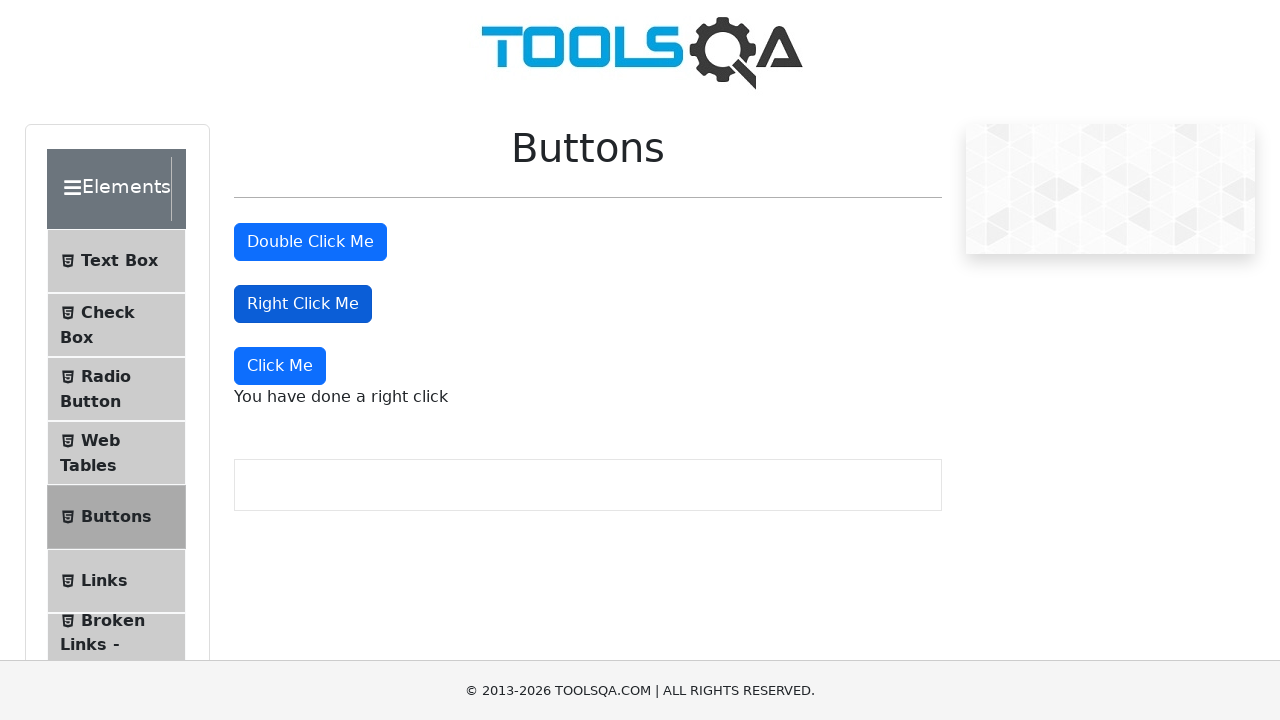

Verified right-click message text is correct: 'You have done a right click'
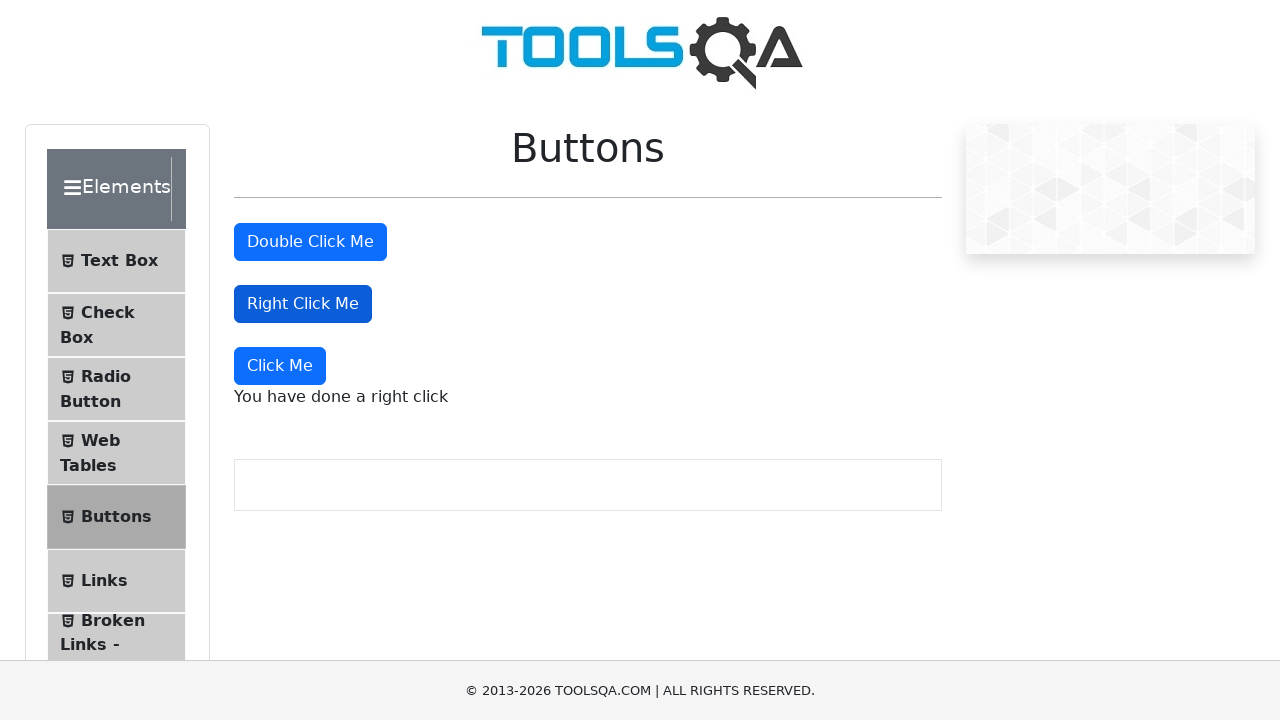

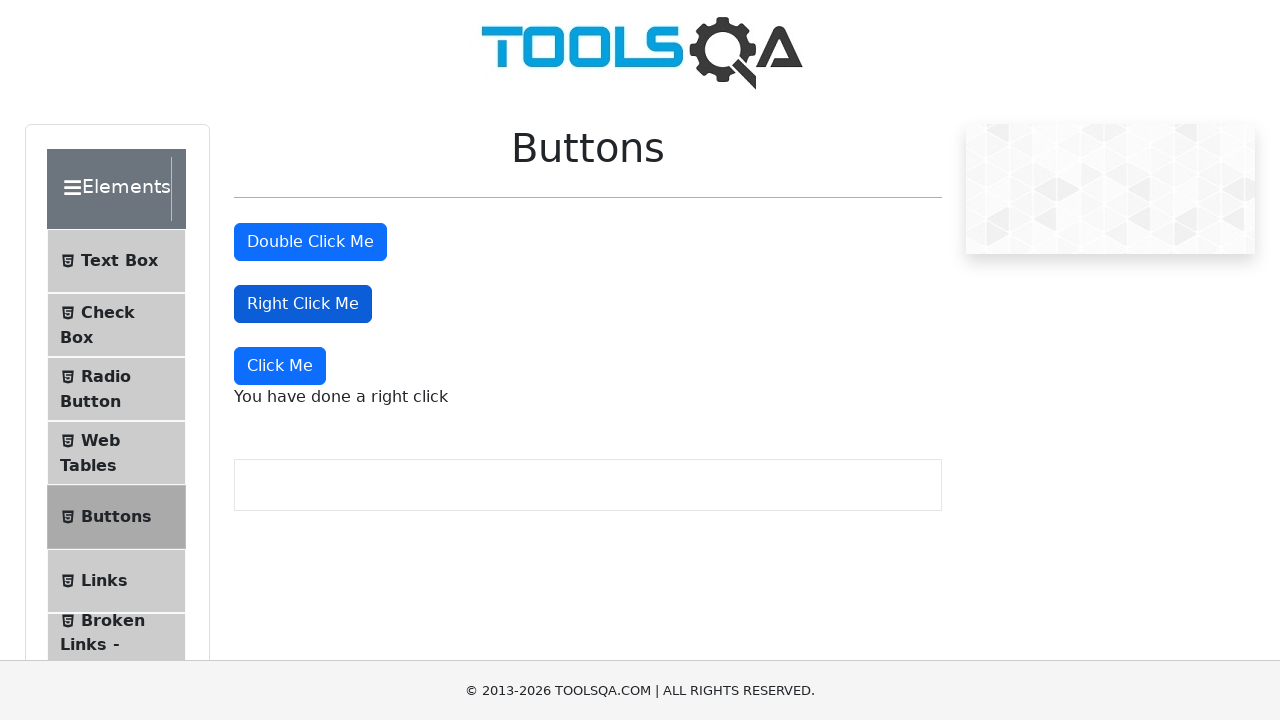